Tests explicit wait functionality by waiting for a price element to show "$100", then clicking a book button, calculating a mathematical value based on an input, entering the result, and submitting the form

Starting URL: http://suninjuly.github.io/explicit_wait2.html

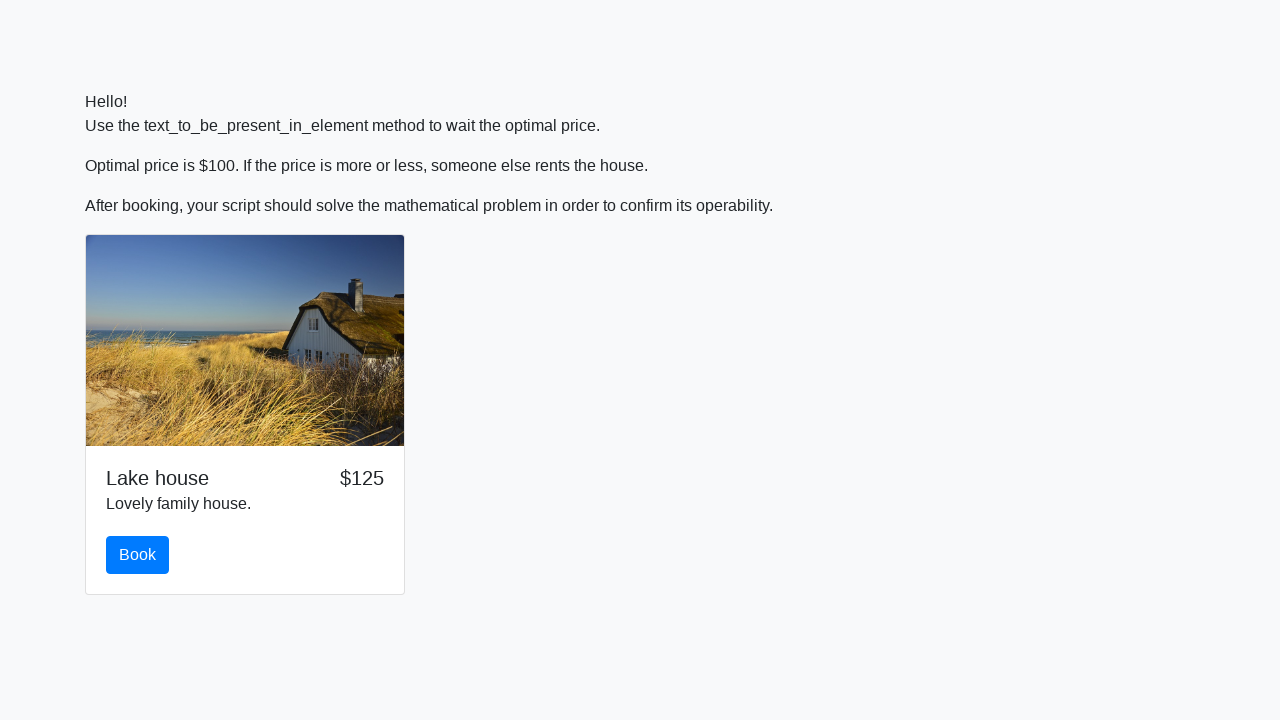

Located the book button element
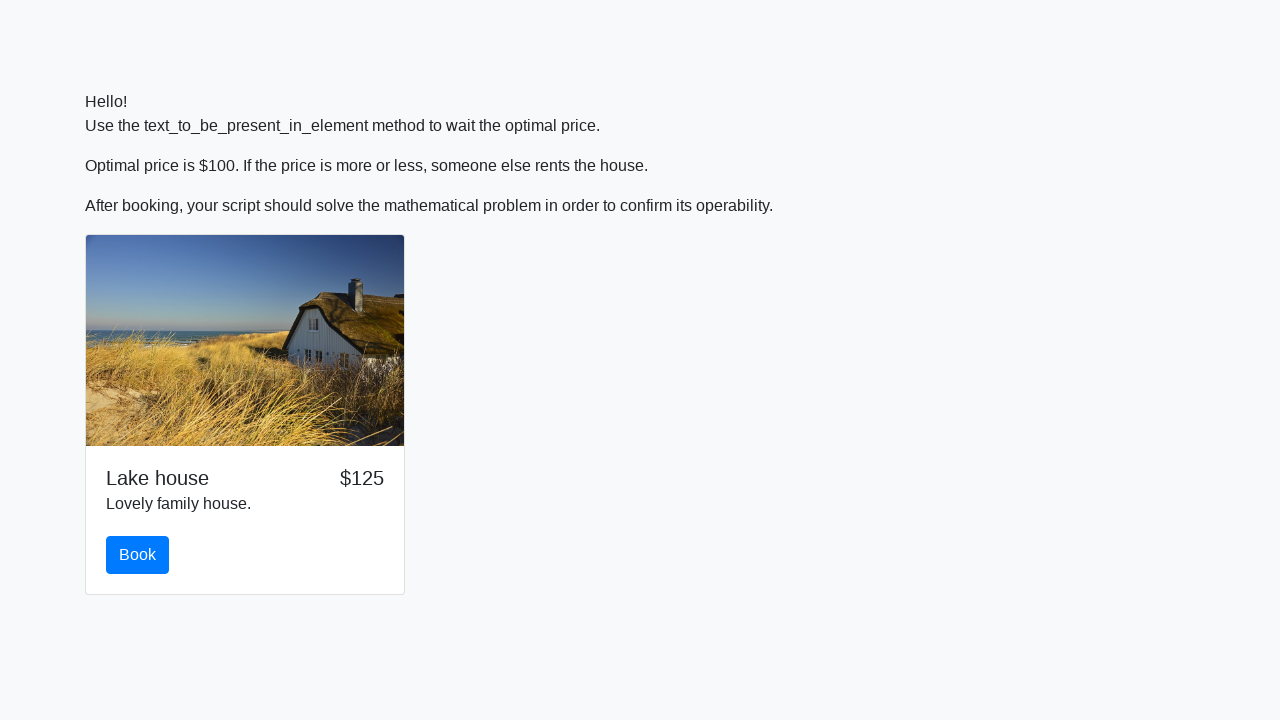

Price element updated to show $100
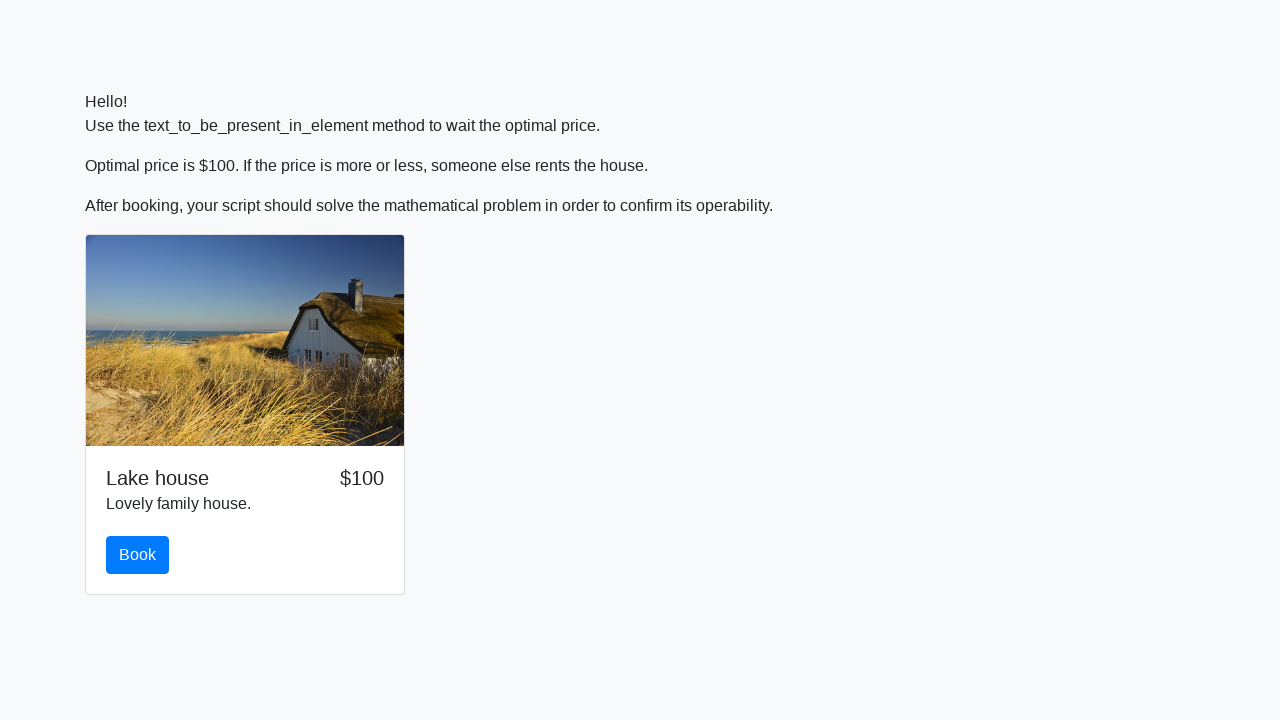

Clicked the book button at (138, 555) on #book
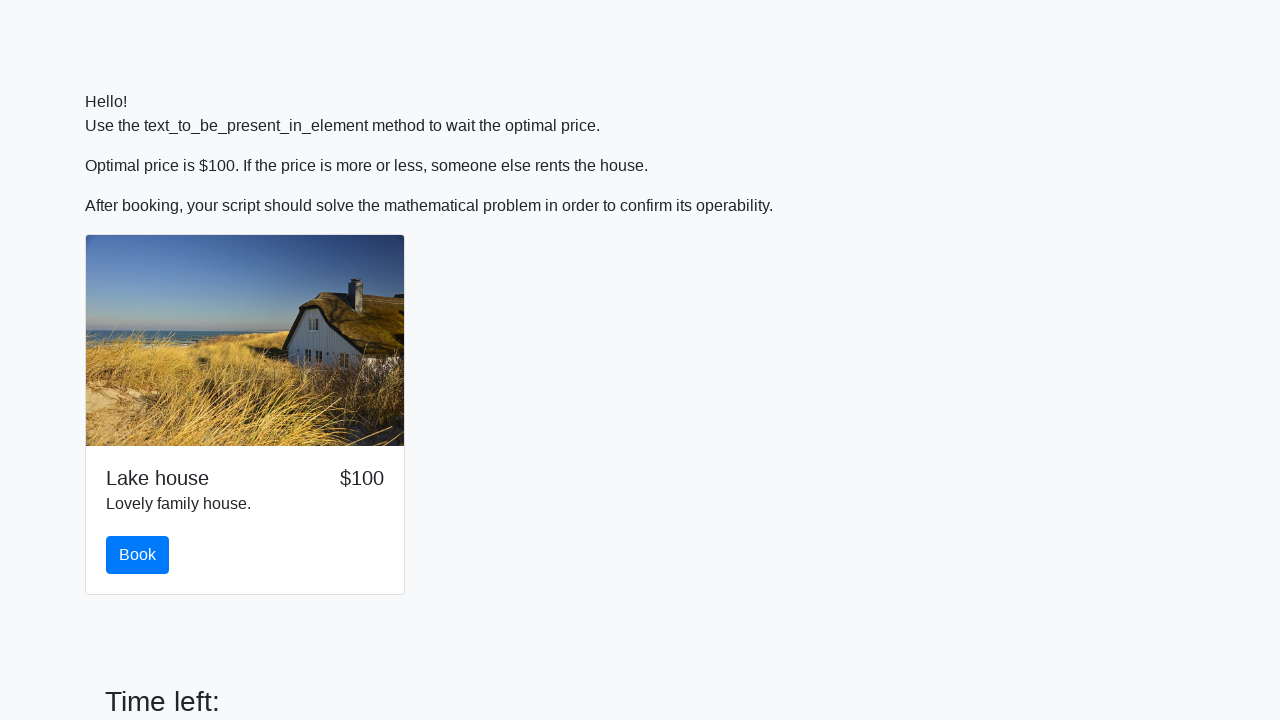

Retrieved input value for calculation: 550
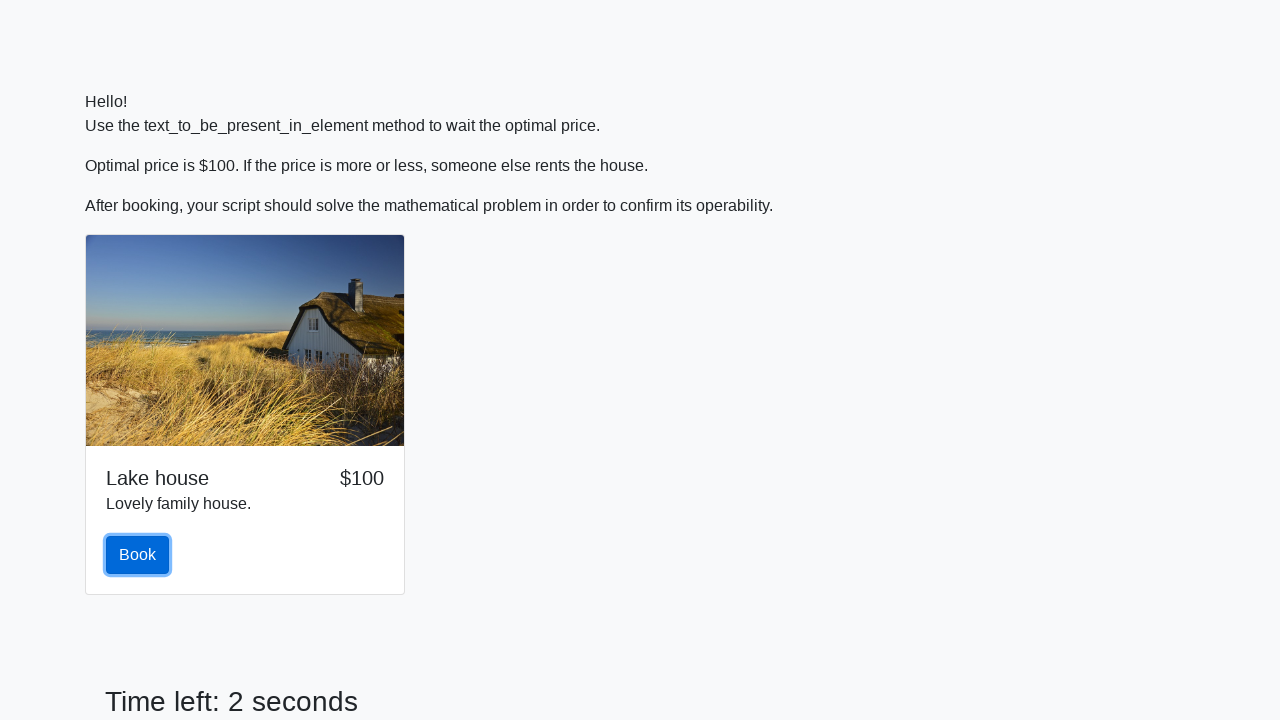

Calculated mathematical result: 0.9684310604152374
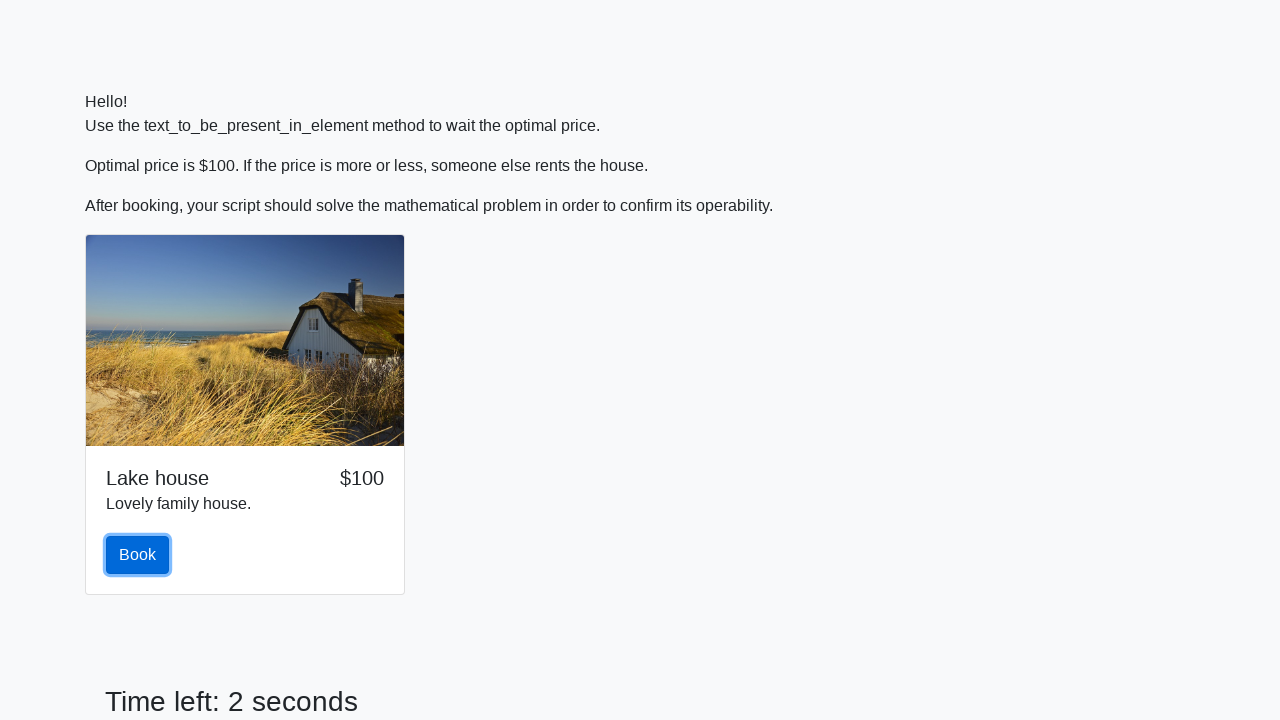

Entered calculated value 0.9684310604152374 into form field on .form-control
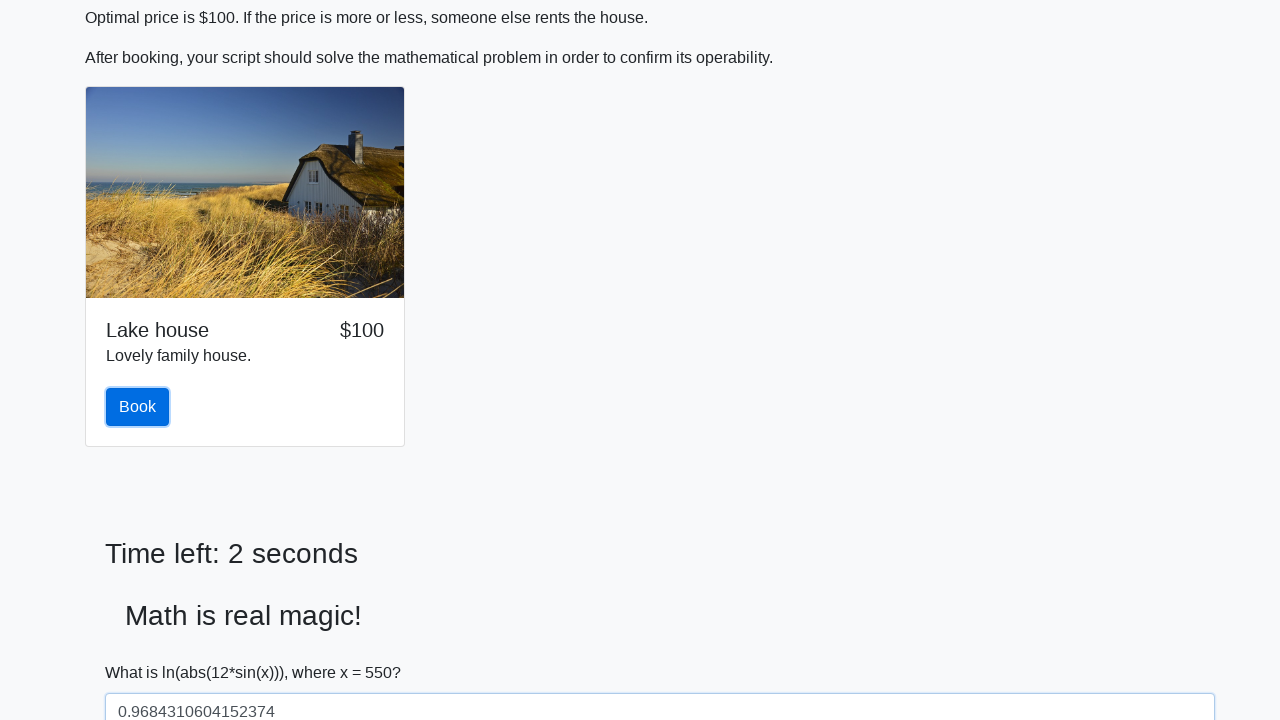

Clicked the solve/submit button to submit the form at (143, 651) on #solve
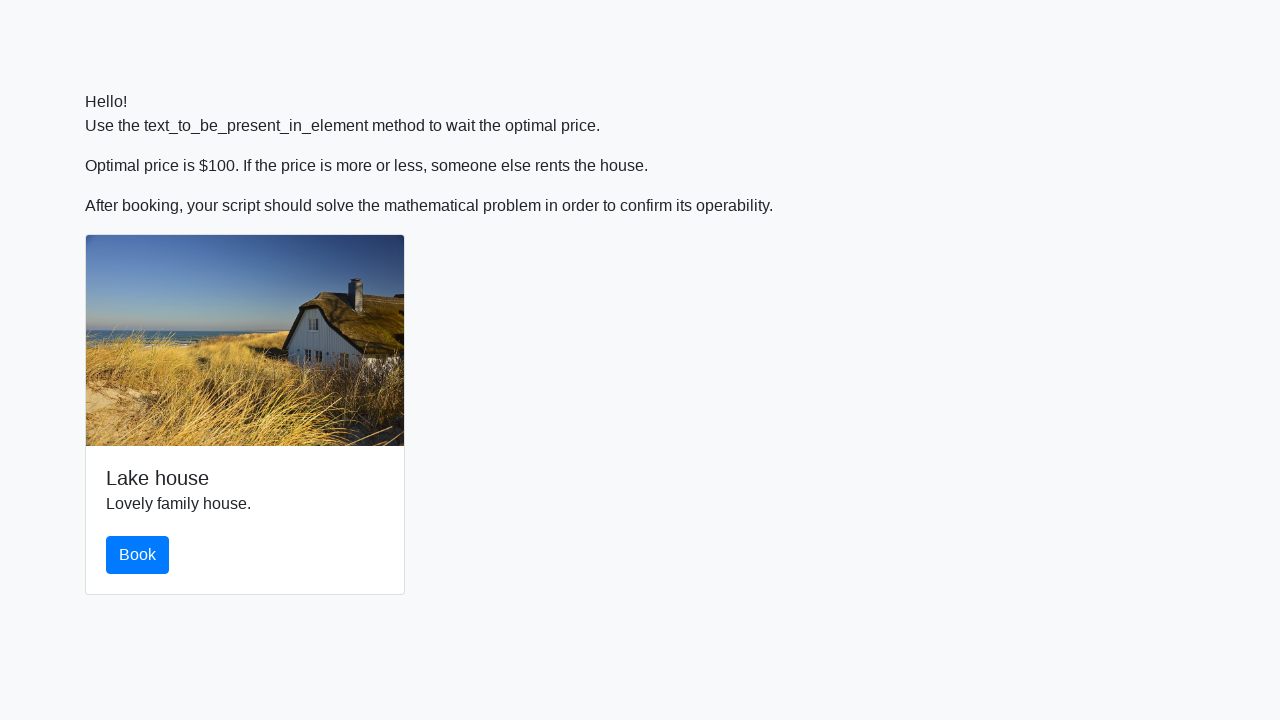

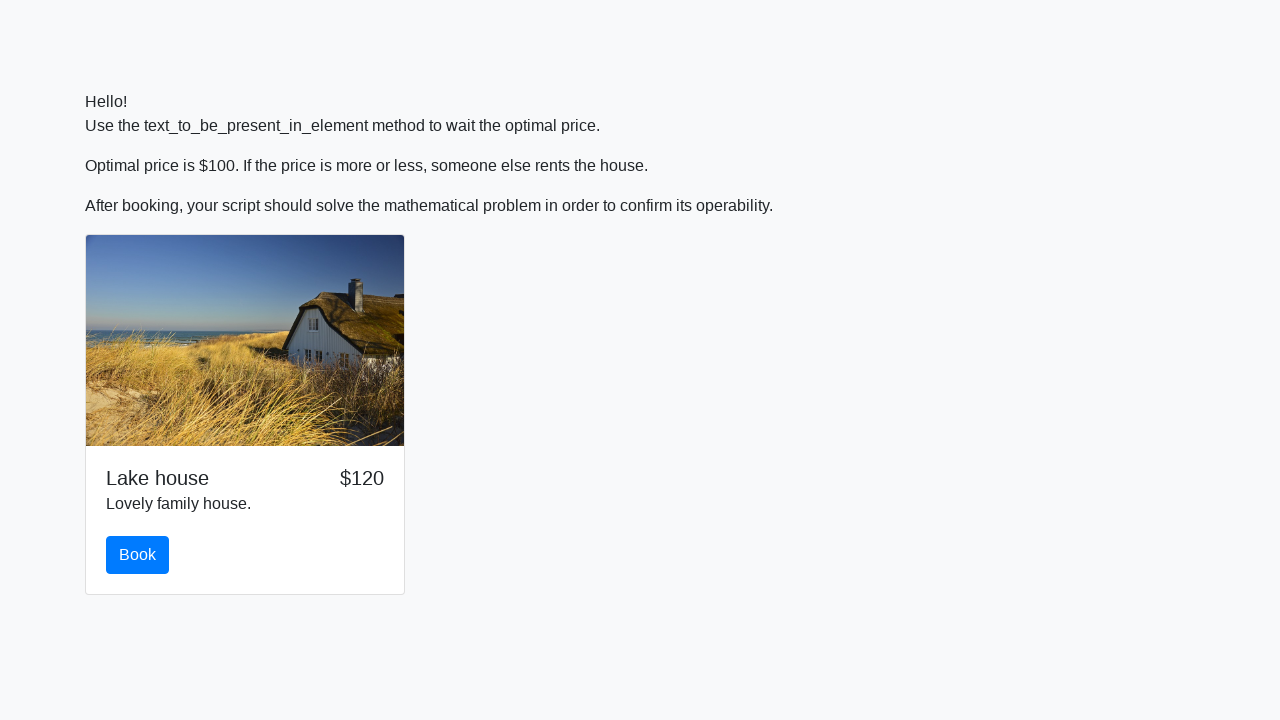